Tests date picker functionality by selecting departure and arrival dates from calendar UI components

Starting URL: https://rahulshettyacademy.com/dropdownsPractise/

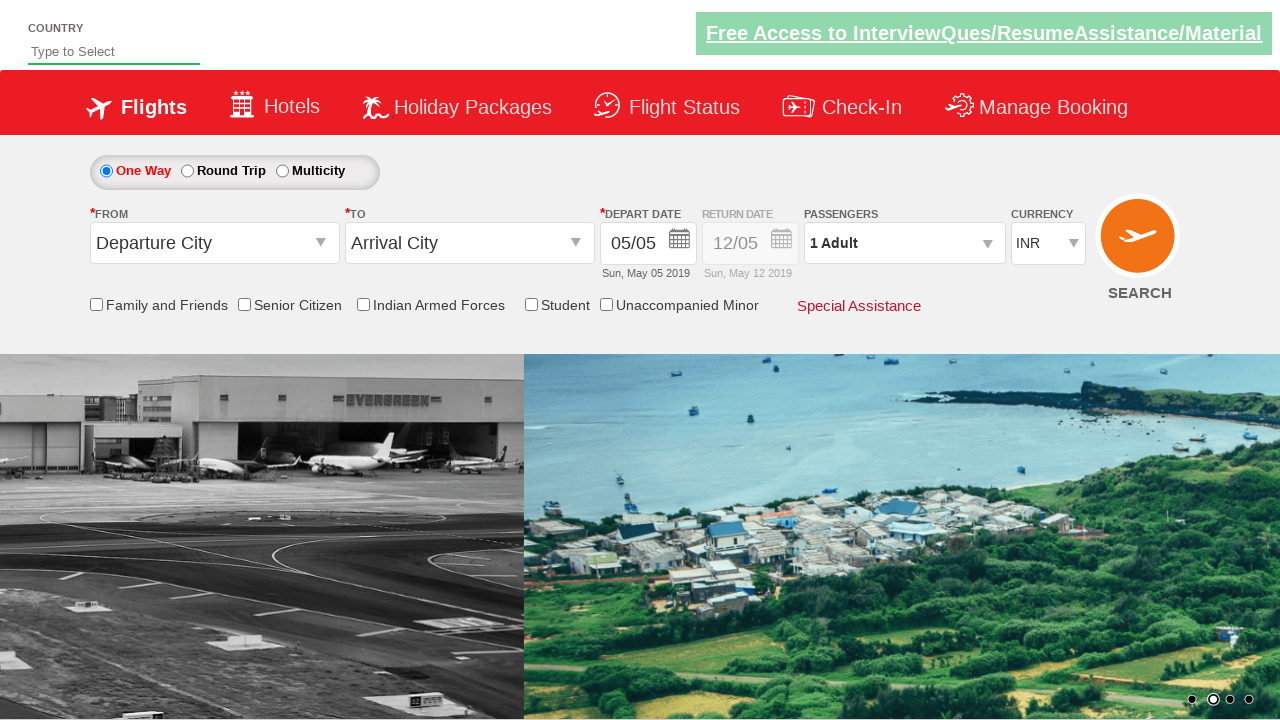

Opened arrival date calendar picker at (750, 244) on input[id='ctl00_mainContent_view_date2']
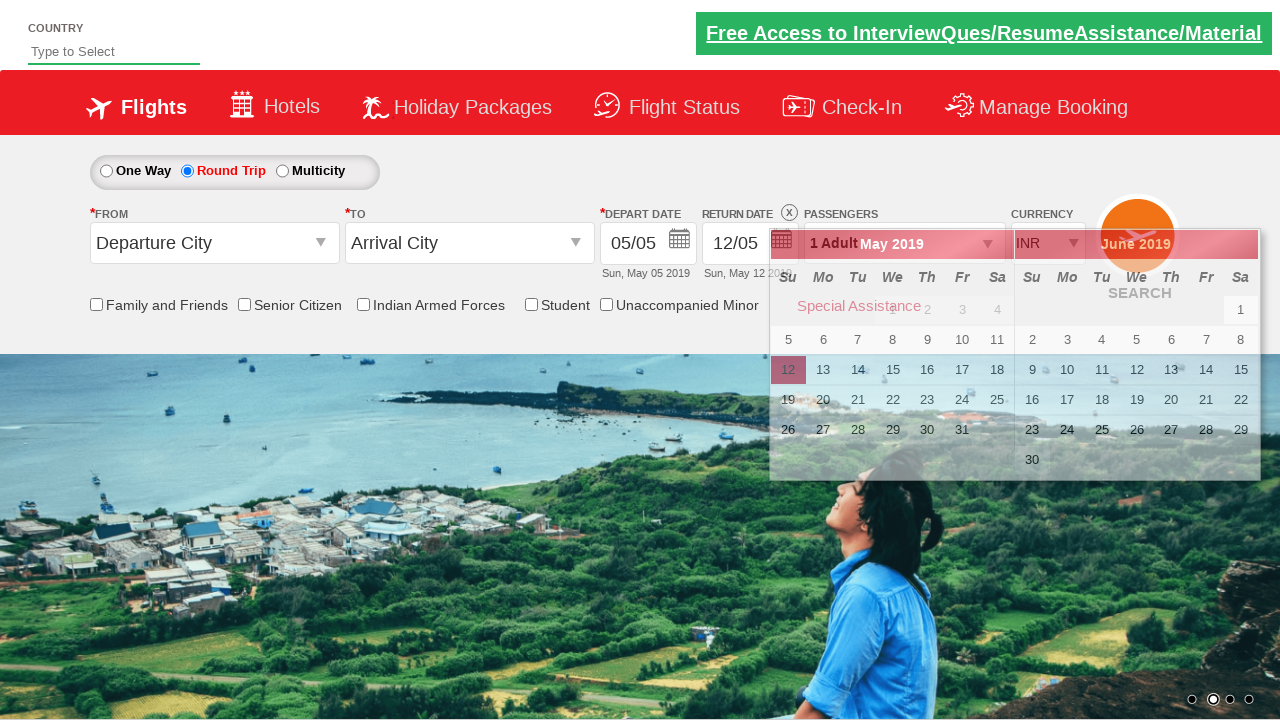

Clicked arrival date (30th) from calendar at (927, 430) on (//table[@class='ui-datepicker-calendar'])[1]/tbody/tr/td >> nth=32
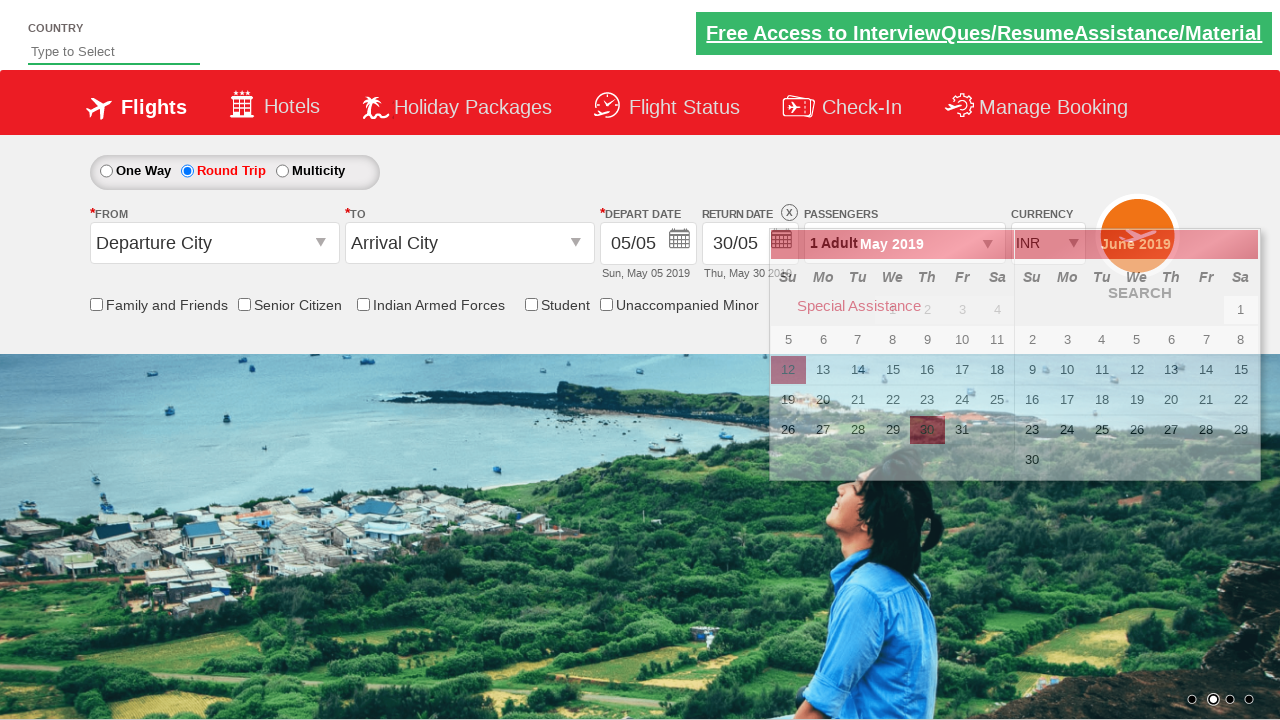

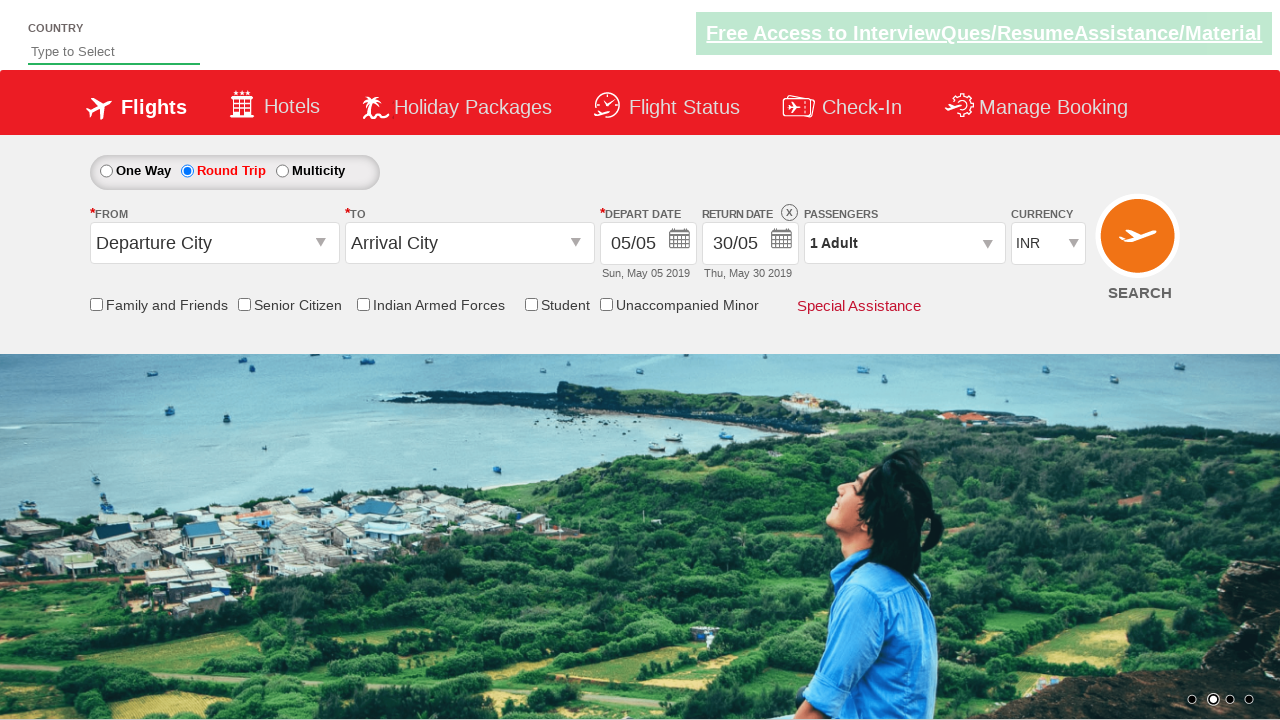